Tests YouTube search functionality by entering a search query "Itelearn" in the search box and pressing Enter to execute the search.

Starting URL: https://www.youtube.com/

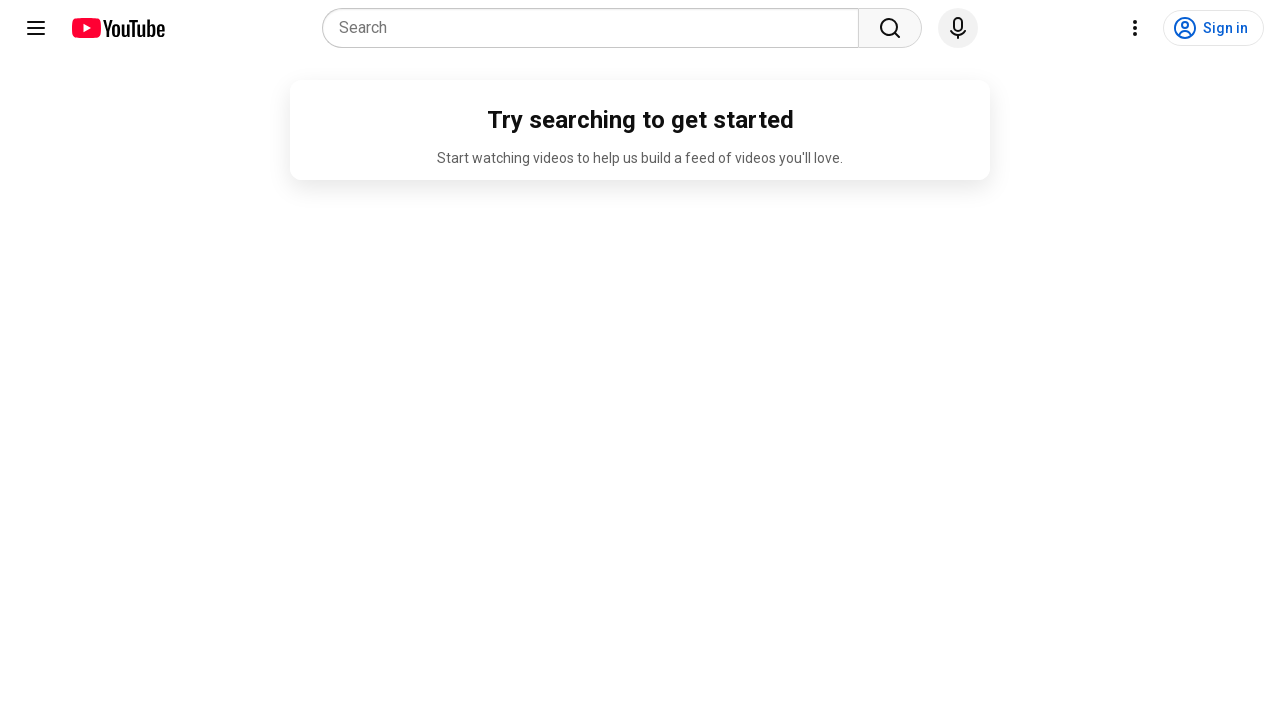

Filled YouTube search box with 'Itelearn' on input[placeholder='Search']
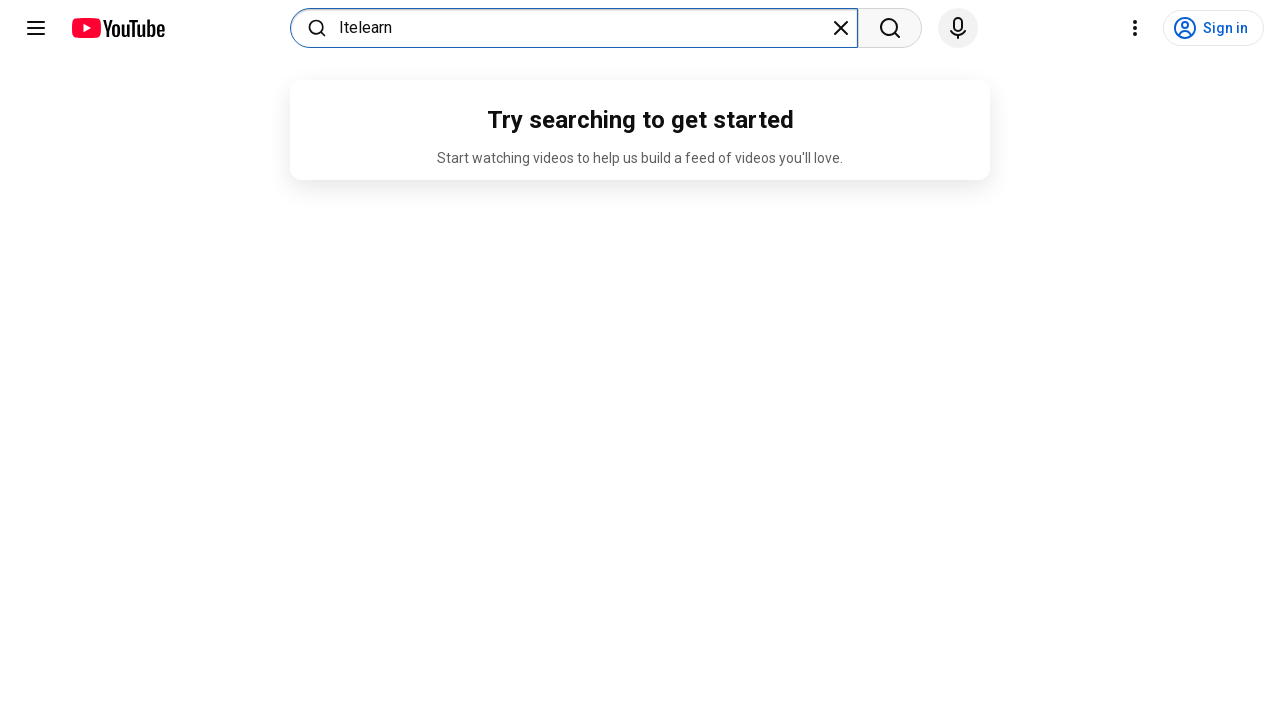

Pressed Enter to execute search query on input[placeholder='Search']
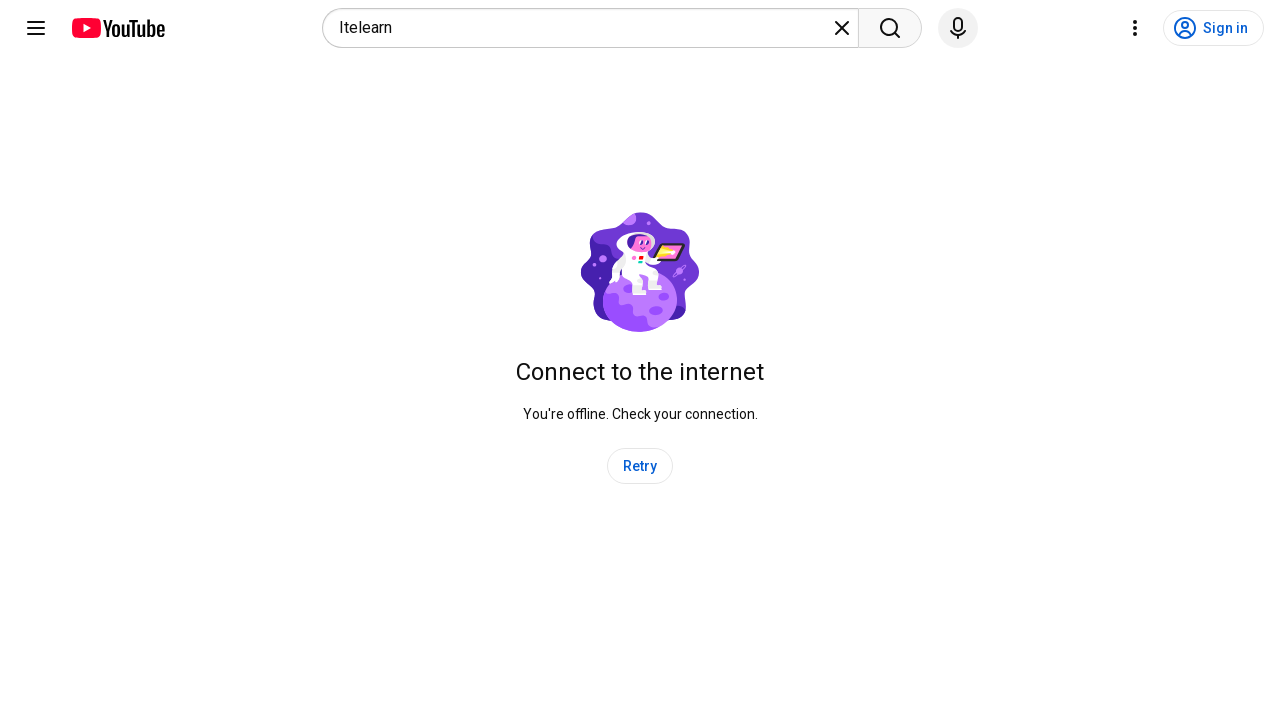

Search results loaded successfully
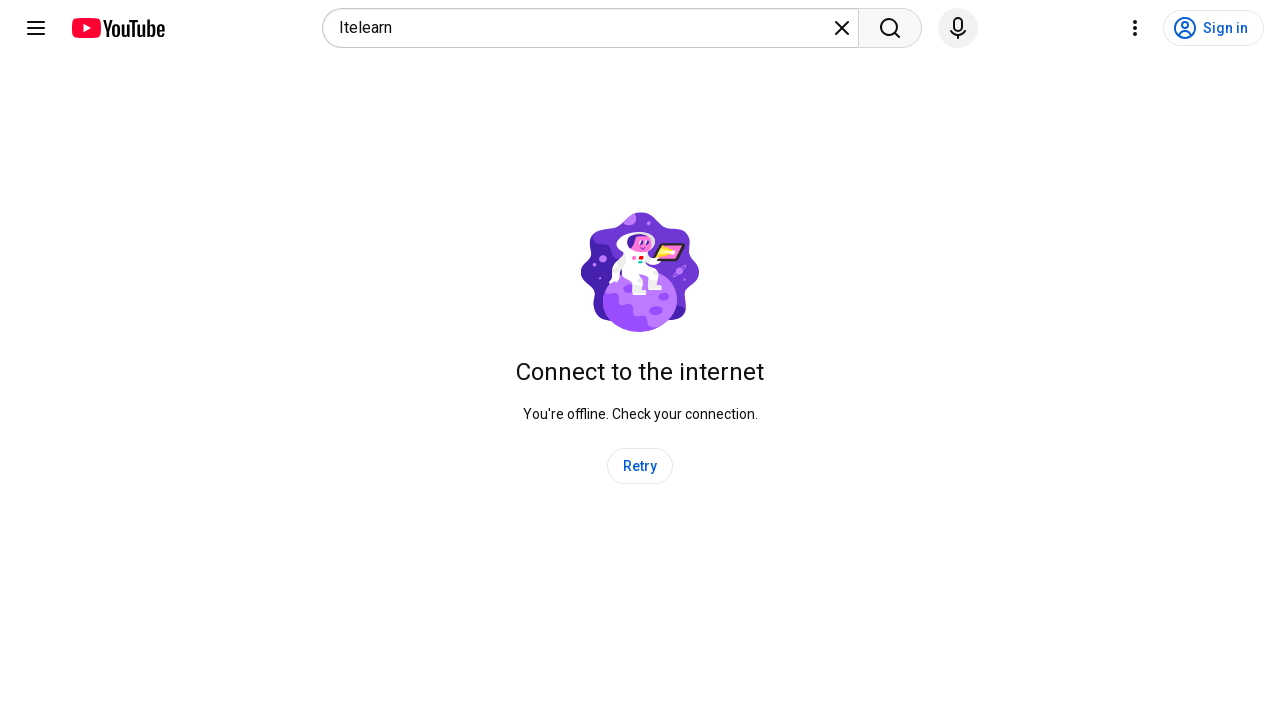

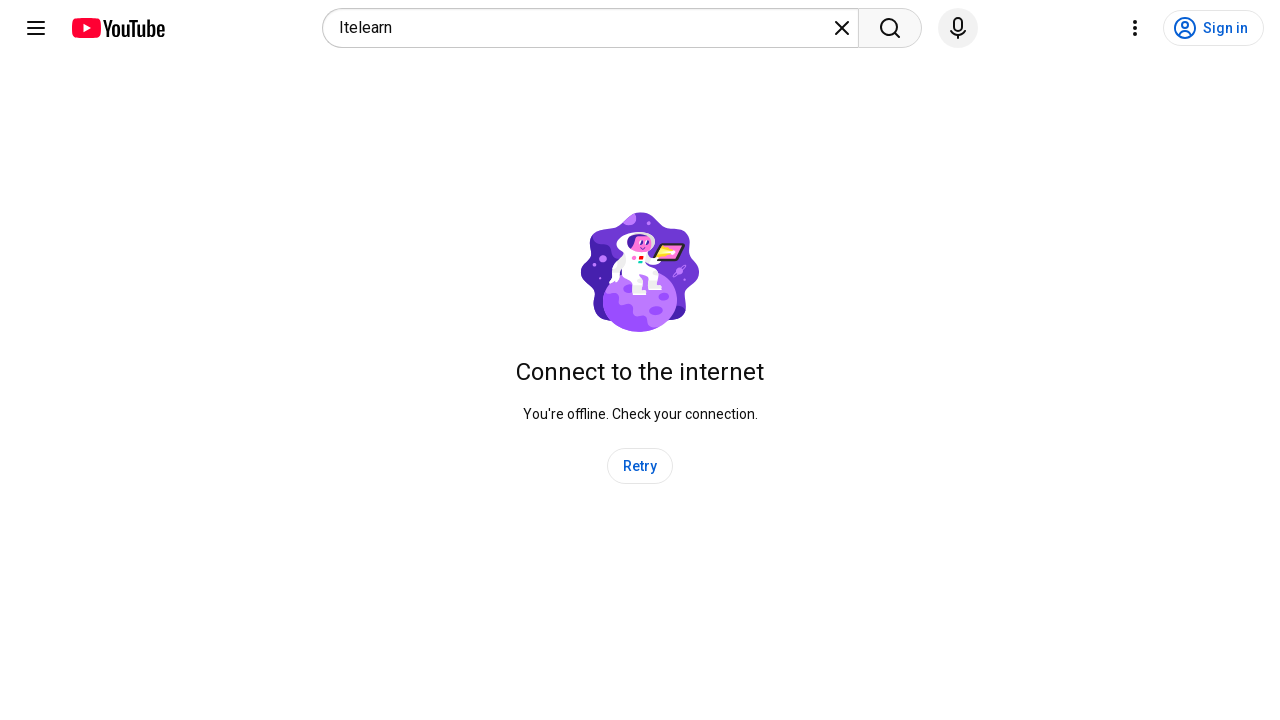